Tests that the first checkbox can be checked by clicking on it

Starting URL: https://the-internet.herokuapp.com/checkboxes

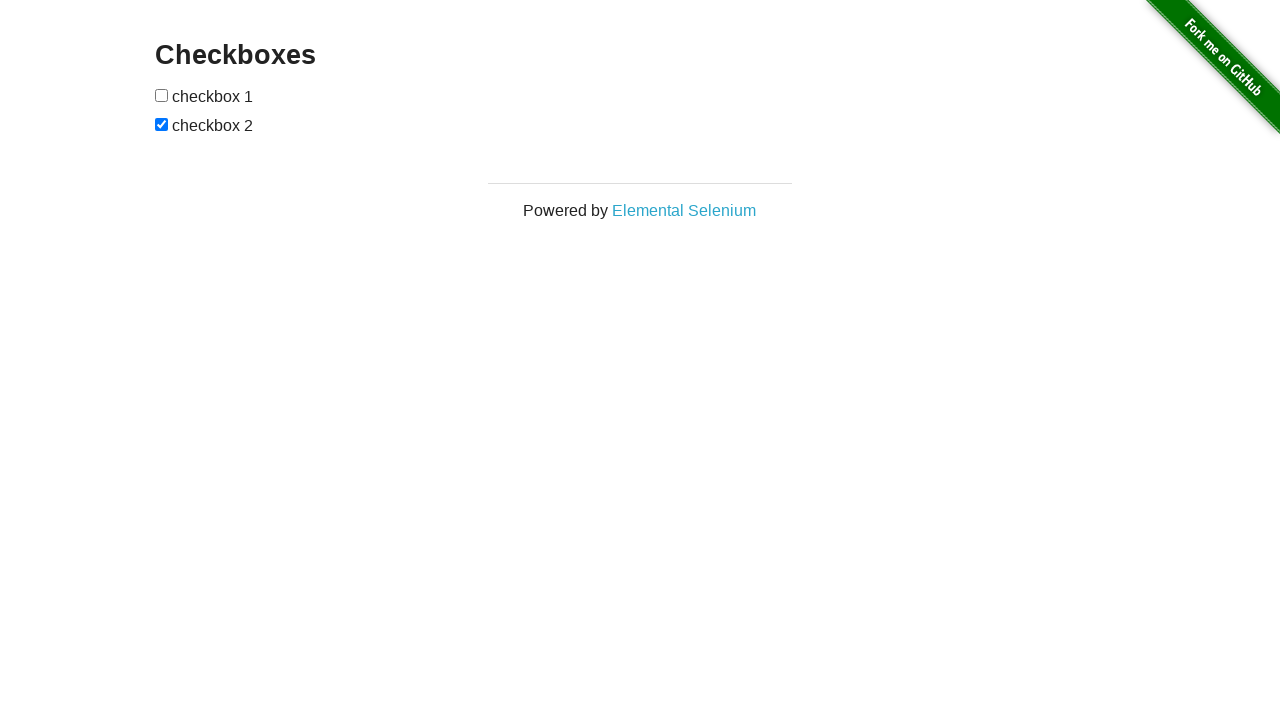

Clicked and checked the first checkbox at (162, 95) on input[type='checkbox'] >> nth=0
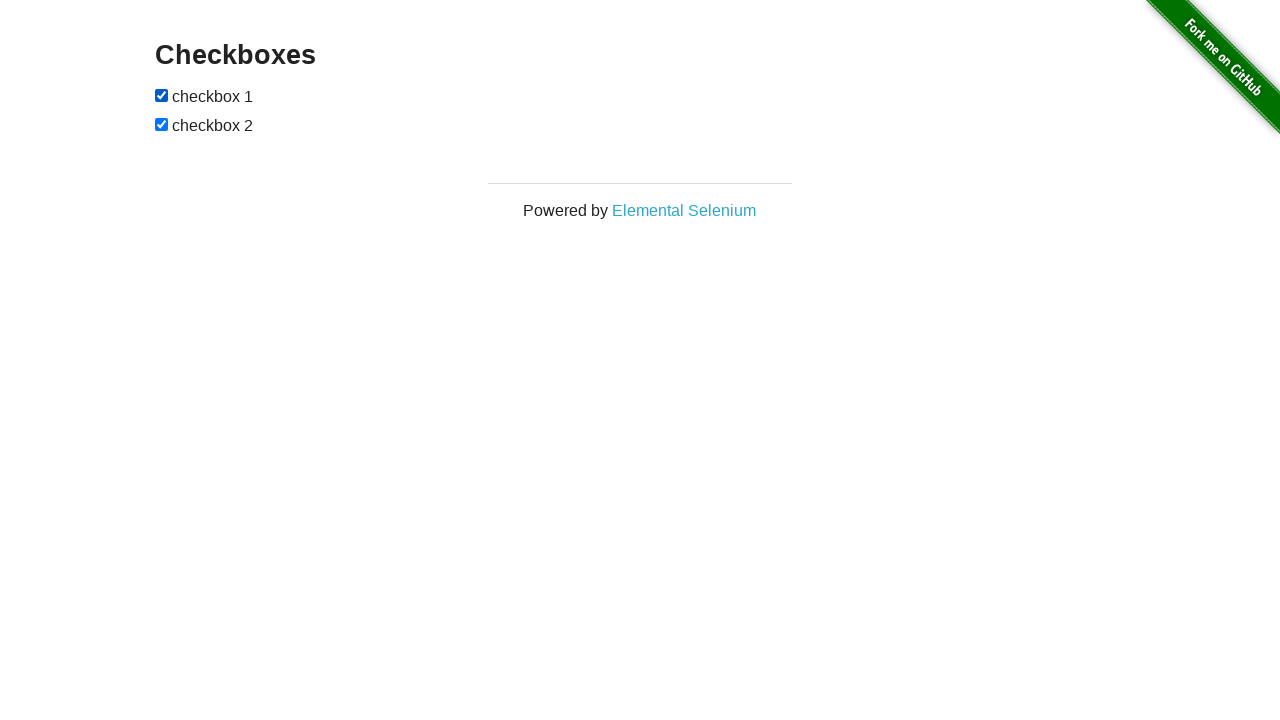

Verified that the first checkbox is checked
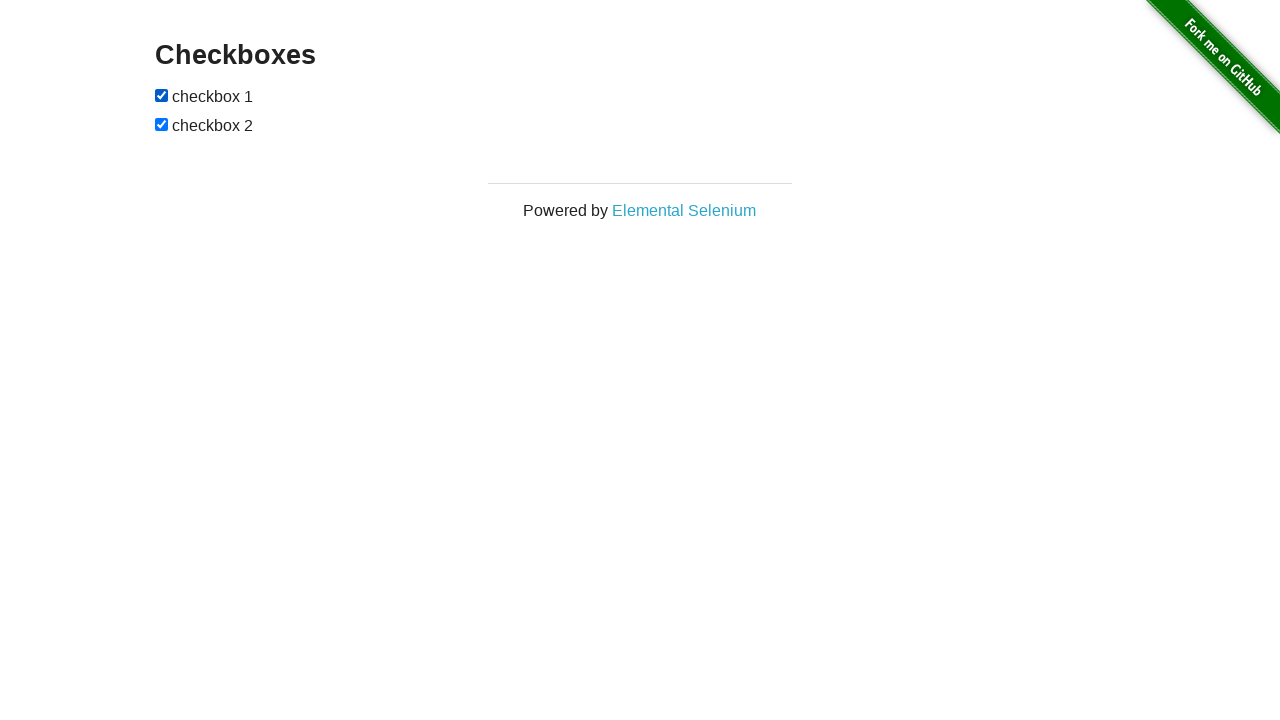

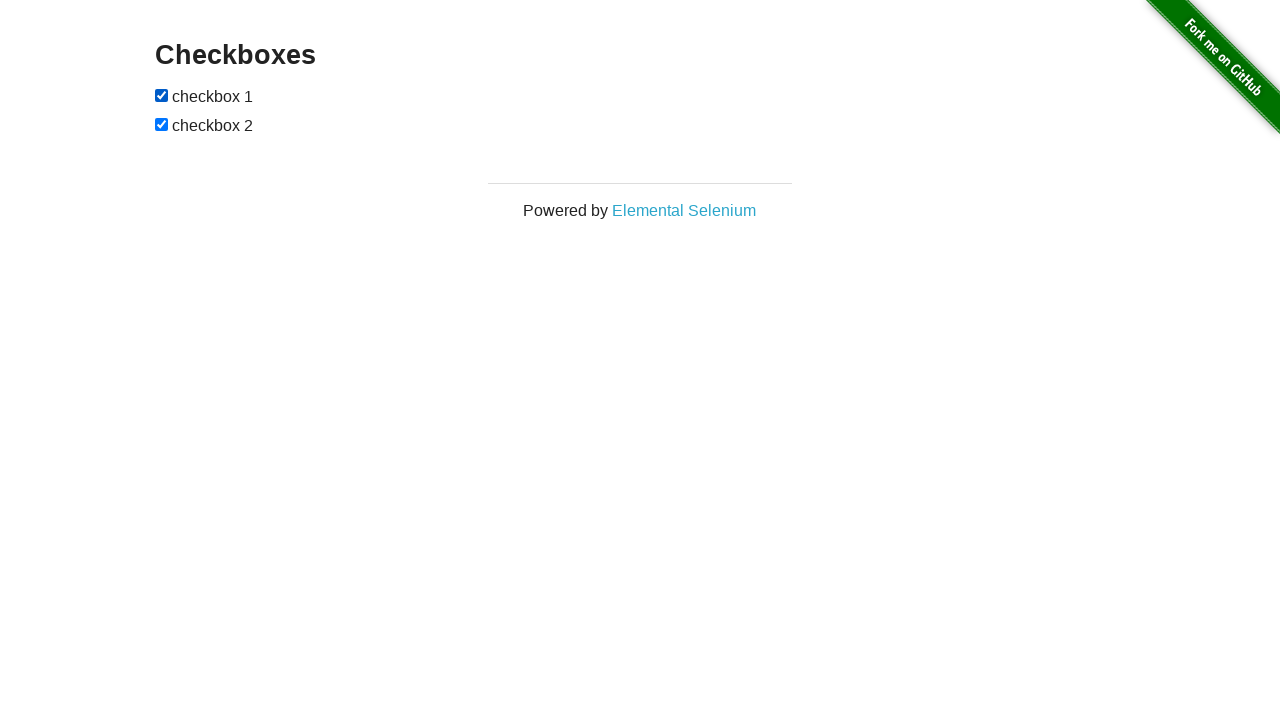